Tests double-click functionality by performing a double-click action on a button and verifying the confirmation message appears

Starting URL: https://demoqa.com/buttons

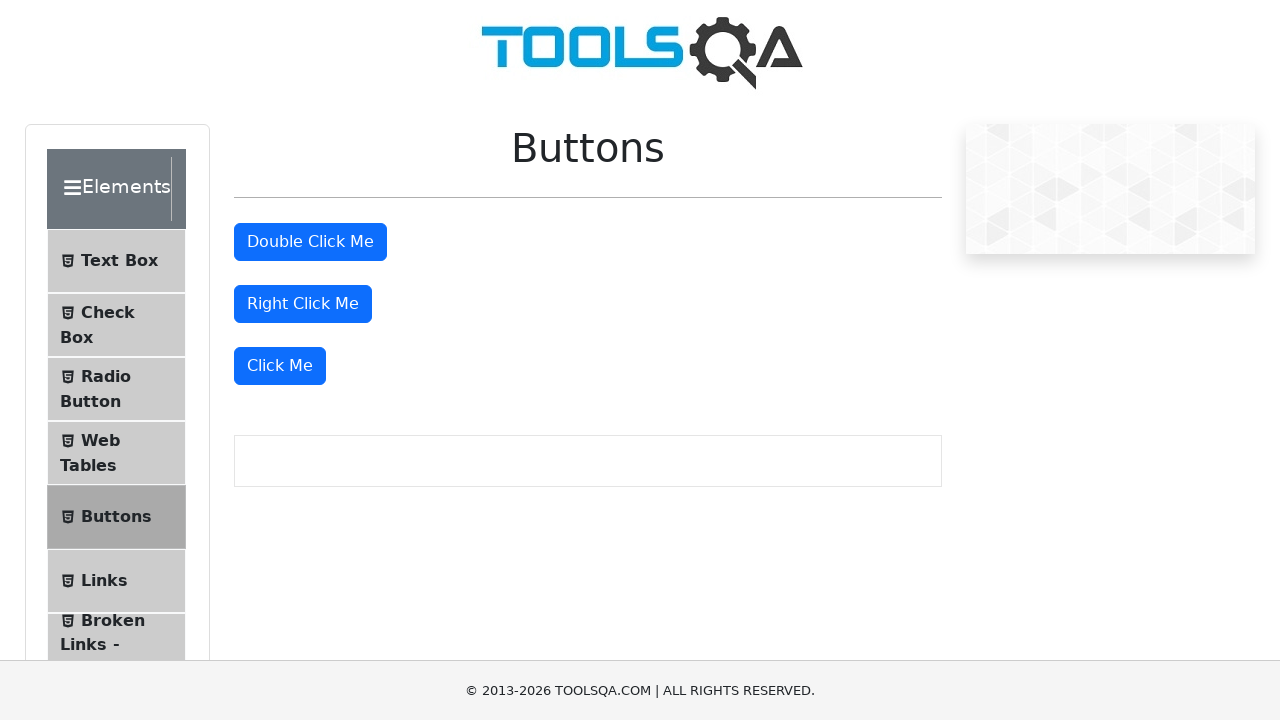

Double-clicked the 'Double Click Me' button at (310, 242) on #doubleClickBtn
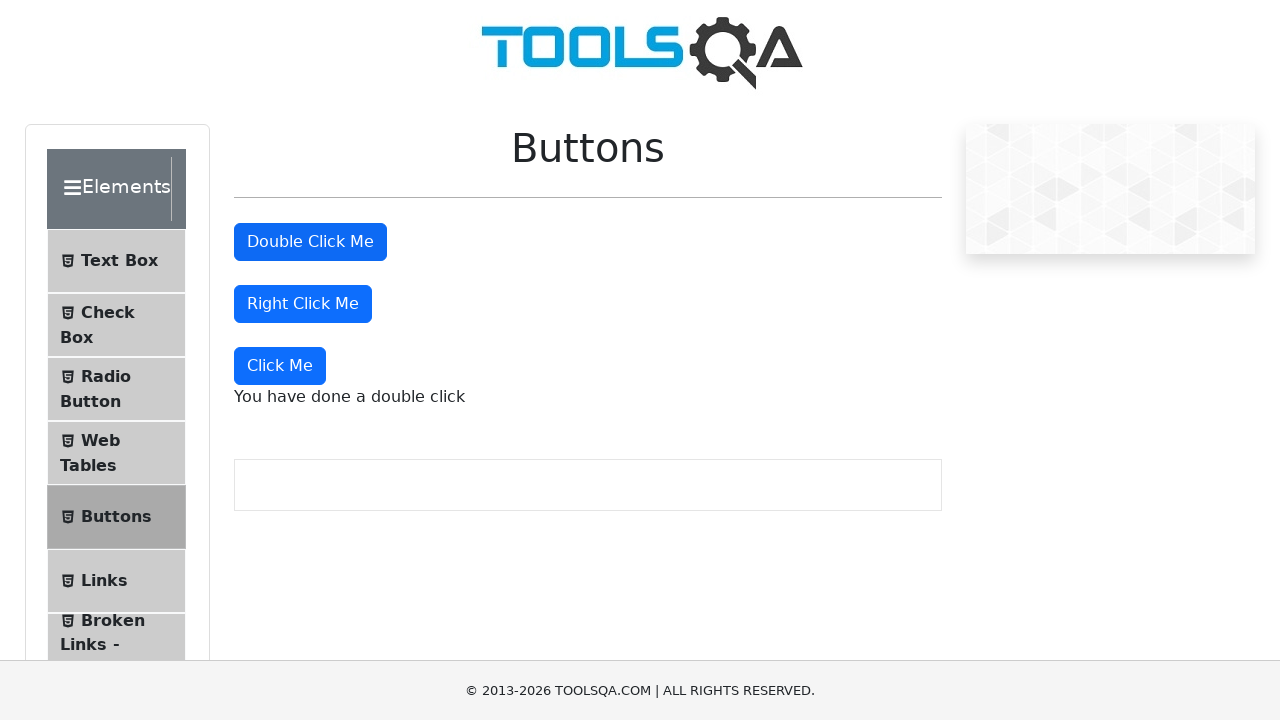

Confirmation message appeared after double-click
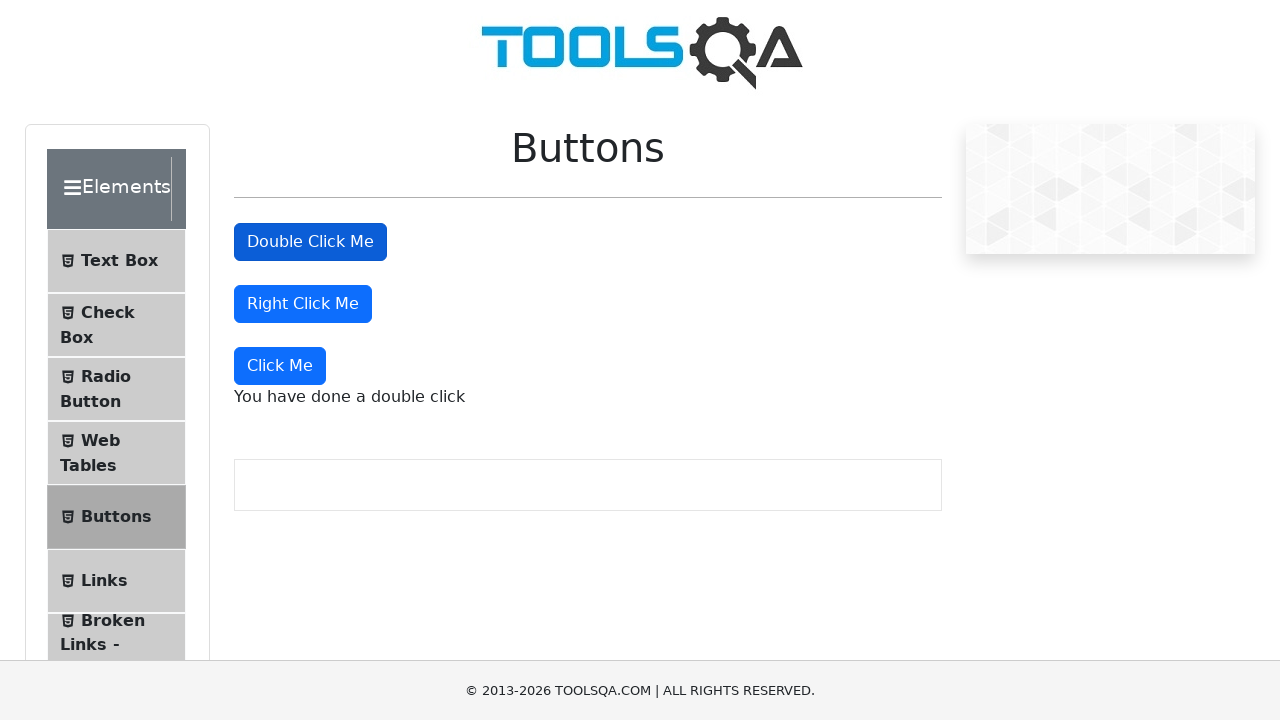

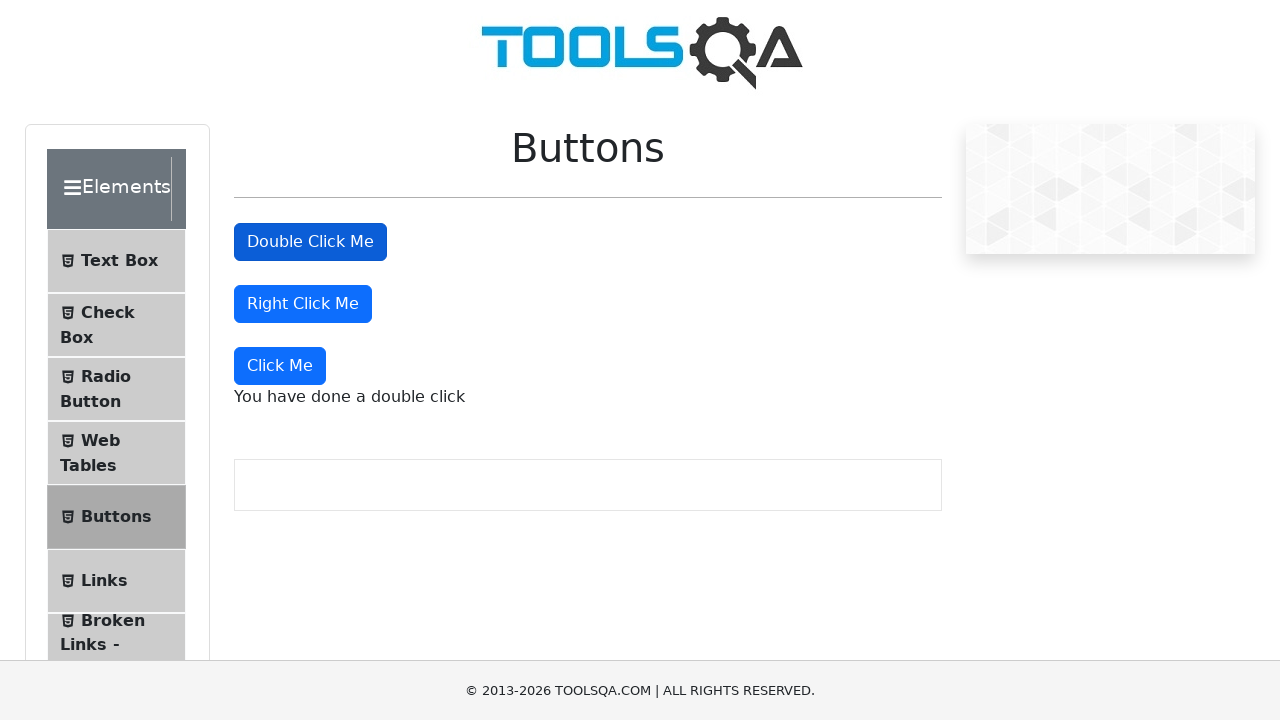